Tests Playwright's auto-dismiss feature for simple and confirm alert dialogs by clicking show buttons and capturing result text

Starting URL: https://leafground.com/alert.xhtml

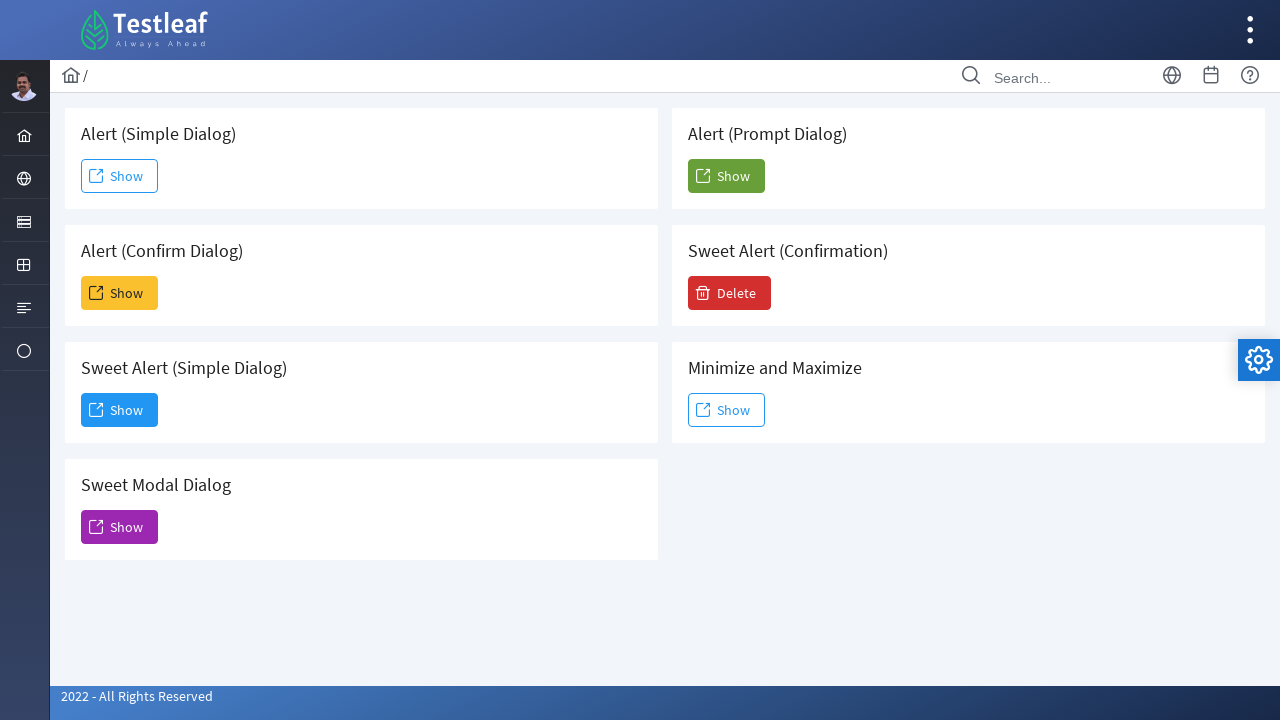

Clicked first Show button to trigger simple alert dialog at (120, 176) on (//span[text()='Show'])[1]
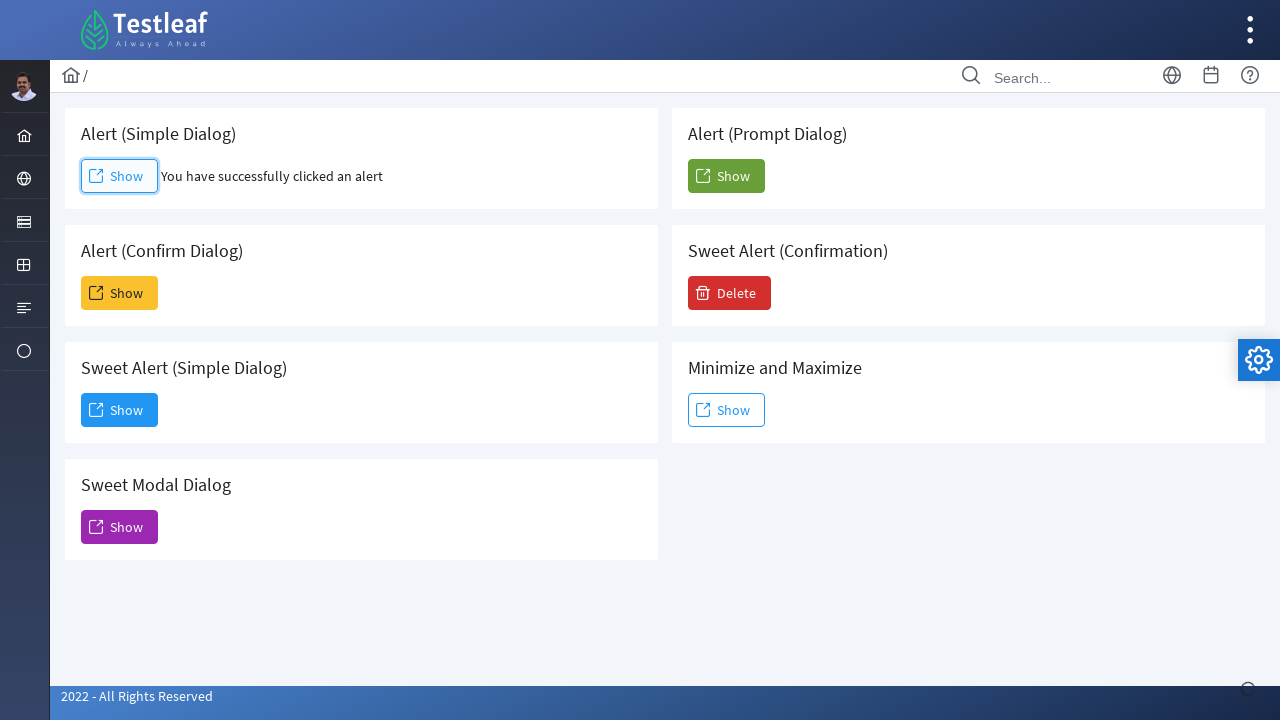

Simple alert result element loaded
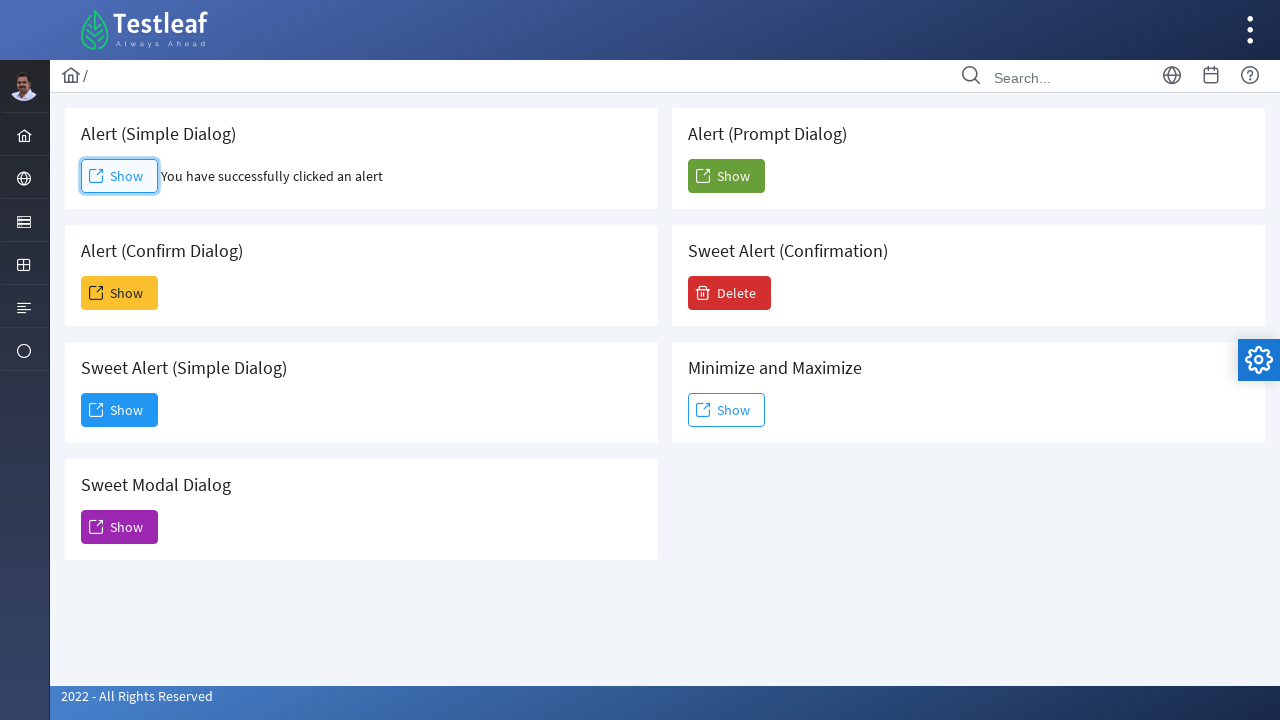

Captured simple alert result text: 'You have successfully clicked an alert'
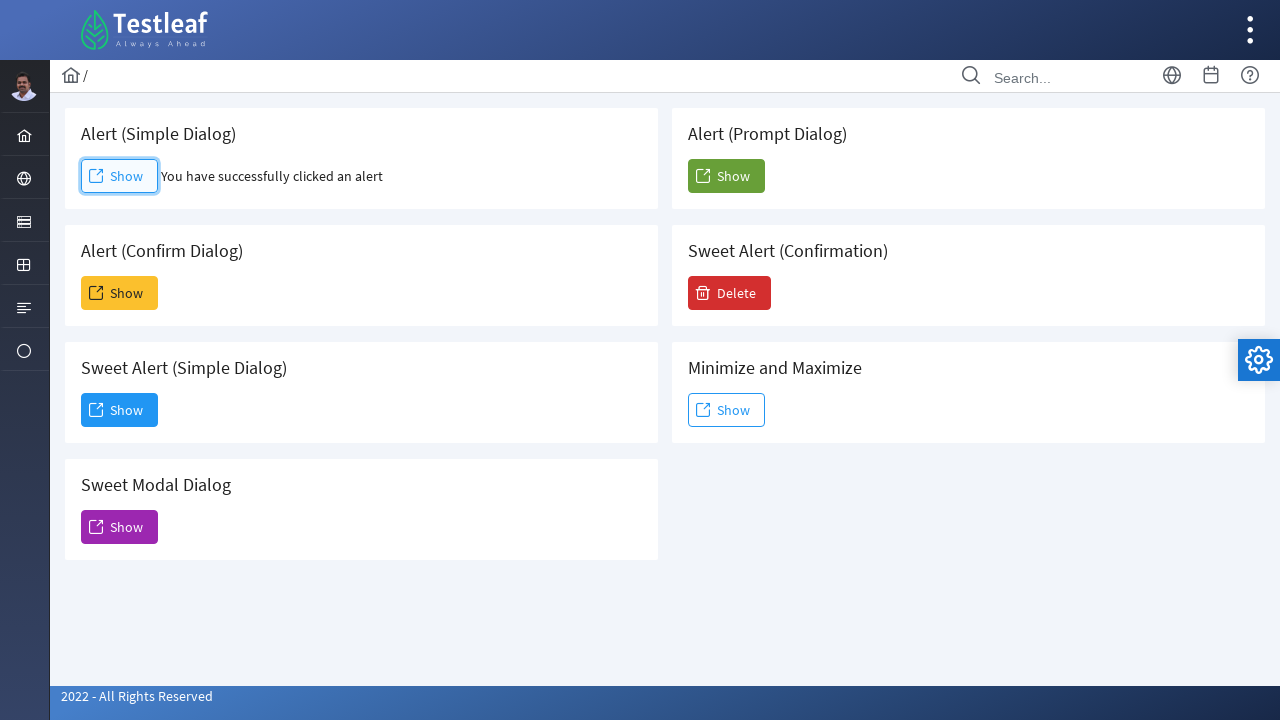

Clicked second Show button to trigger confirm alert dialog at (120, 293) on (//span[text()='Show'])[2]
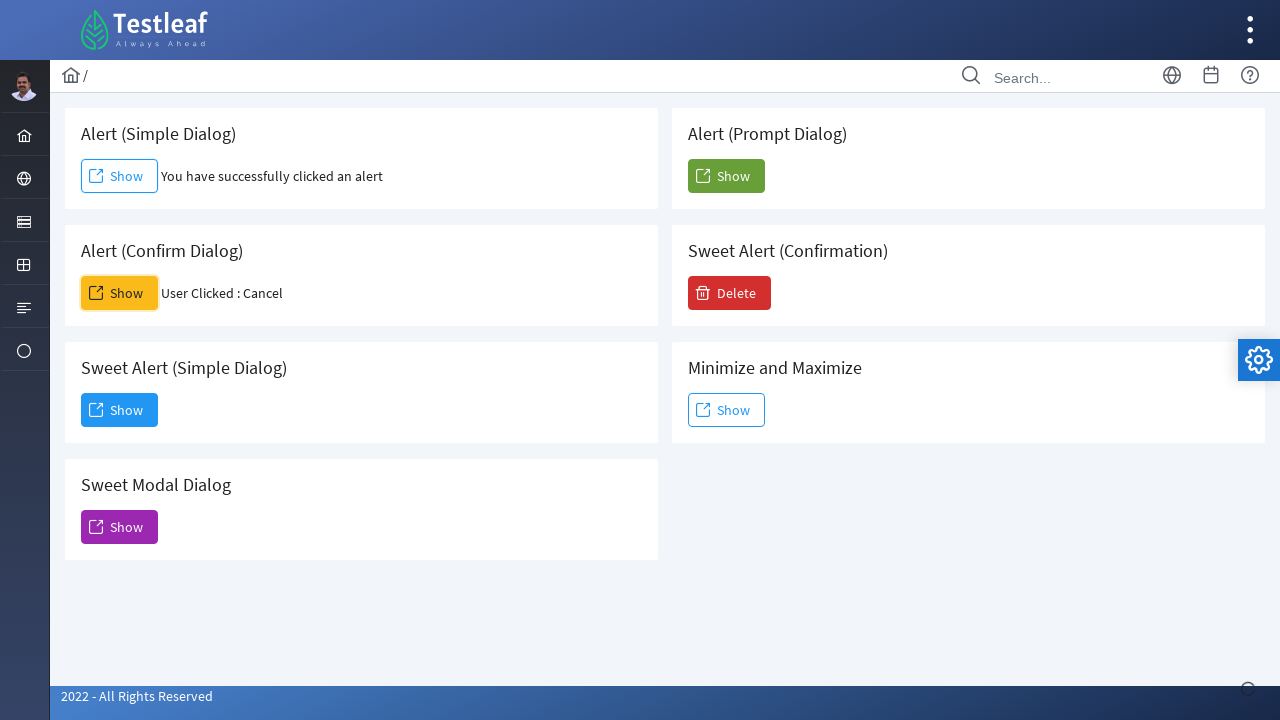

Confirm alert result element loaded
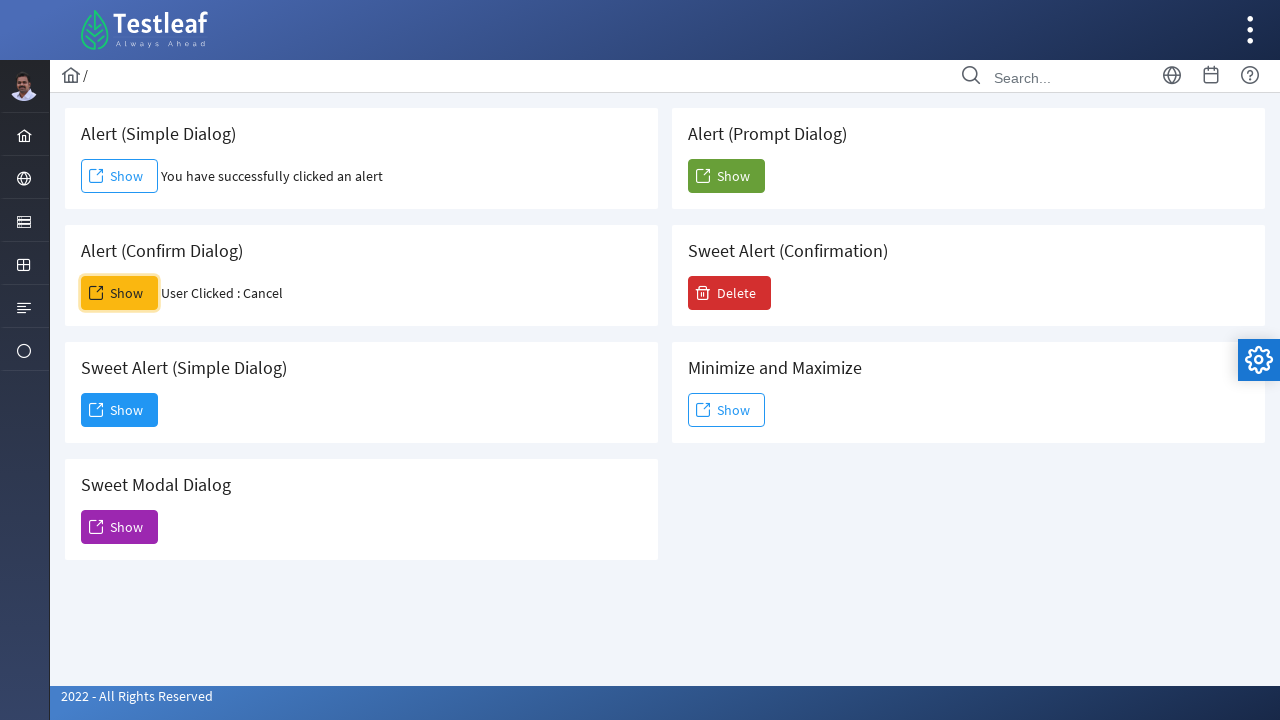

Captured confirm alert result text: 'User Clicked : Cancel'
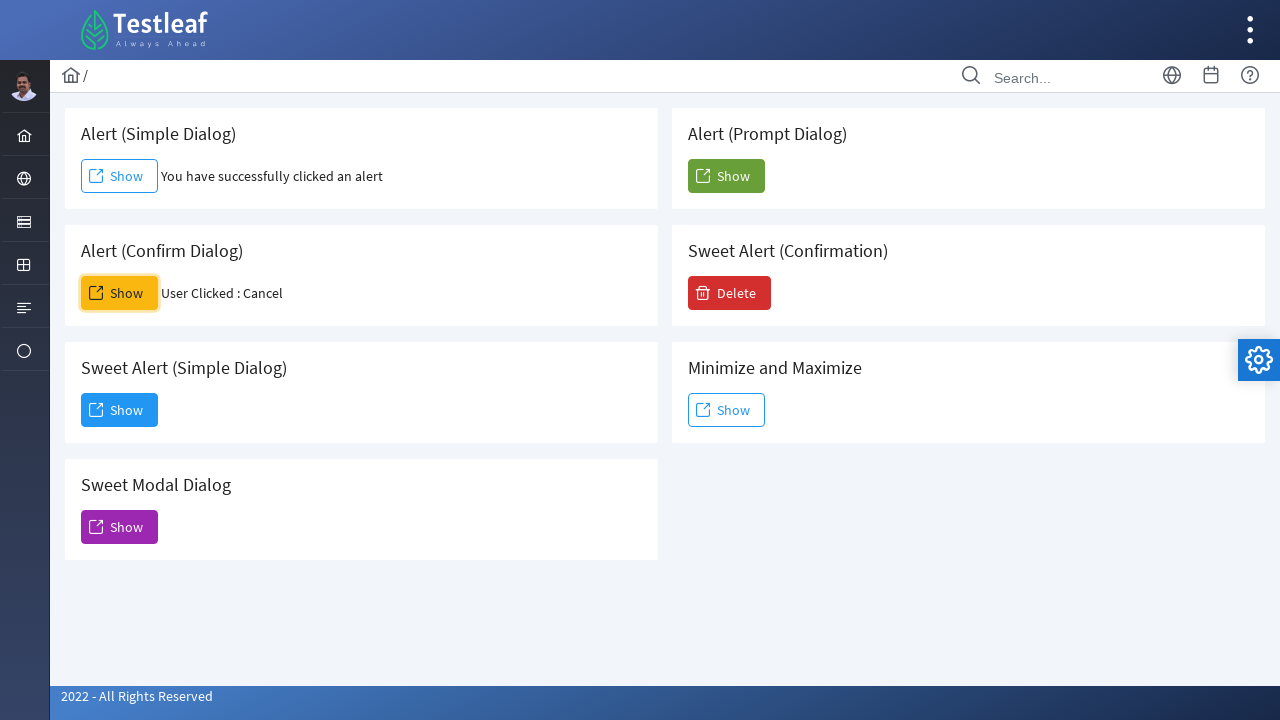

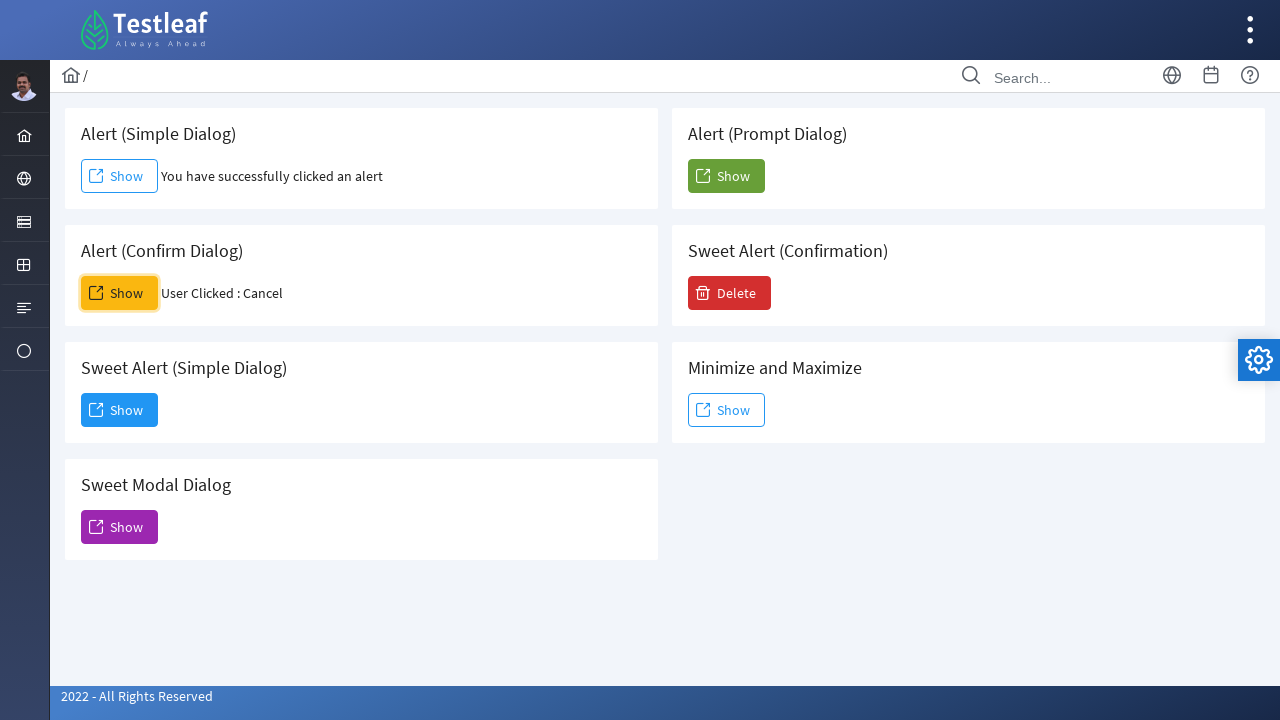